Tests keyboard event handling by pressing the ENTER key and verifying the page correctly detects and displays the key press.

Starting URL: https://the-internet.herokuapp.com/key_presses

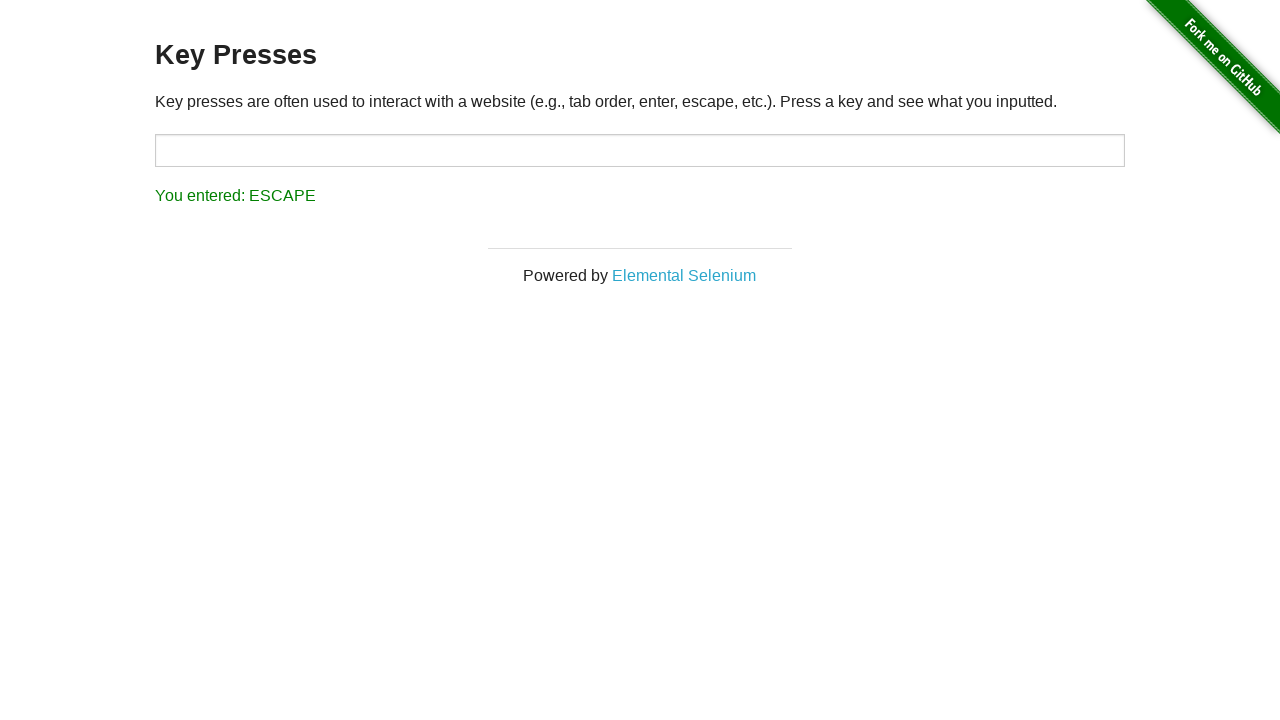

Navigated to key presses test page
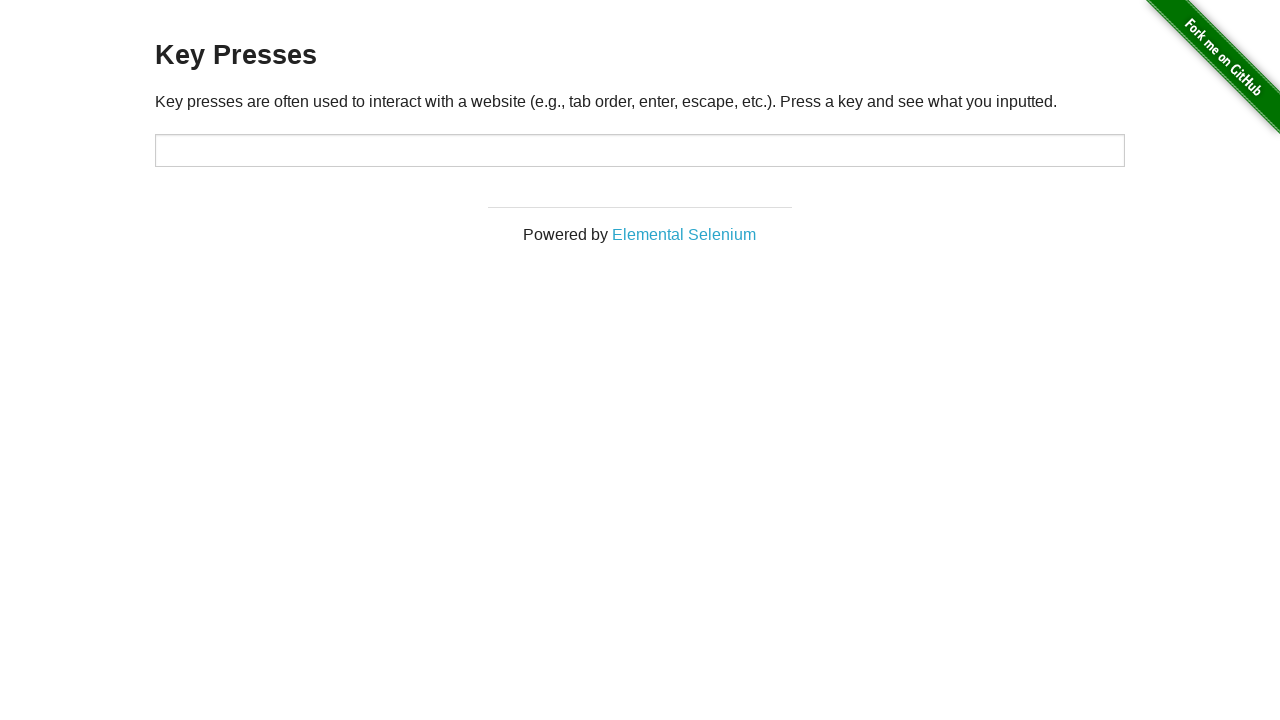

Pressed ENTER key
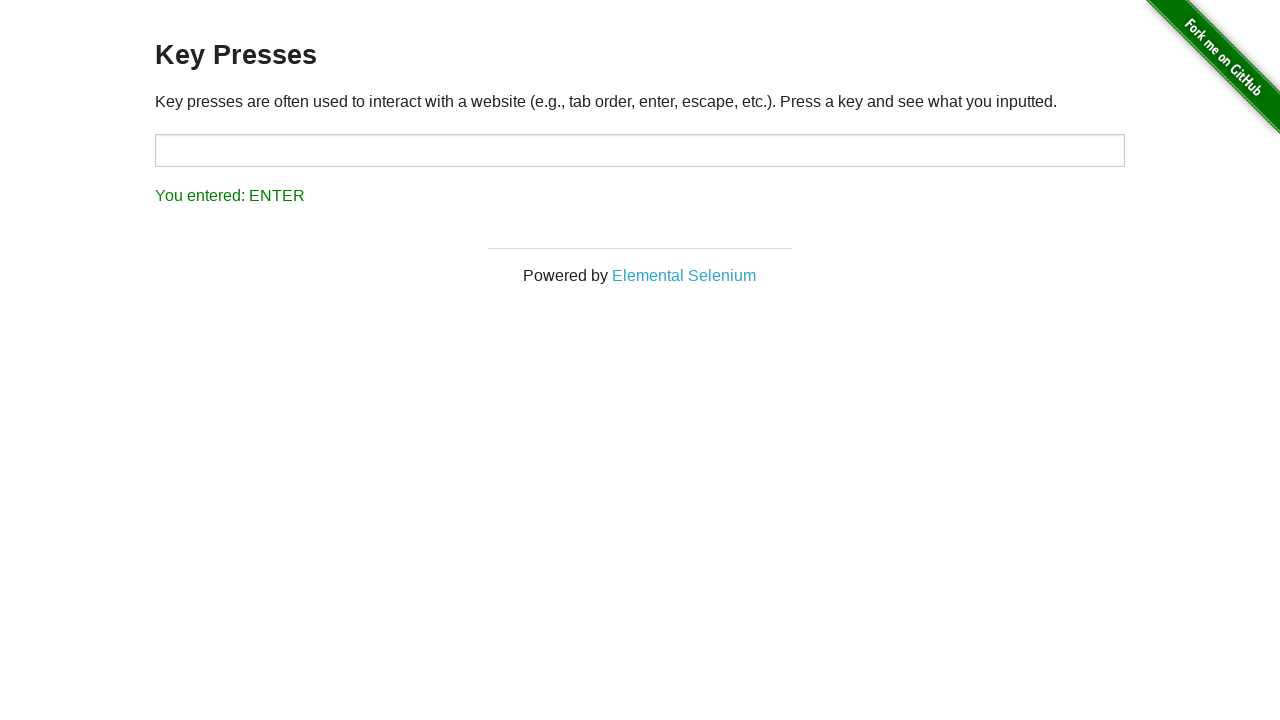

Result element loaded after key press
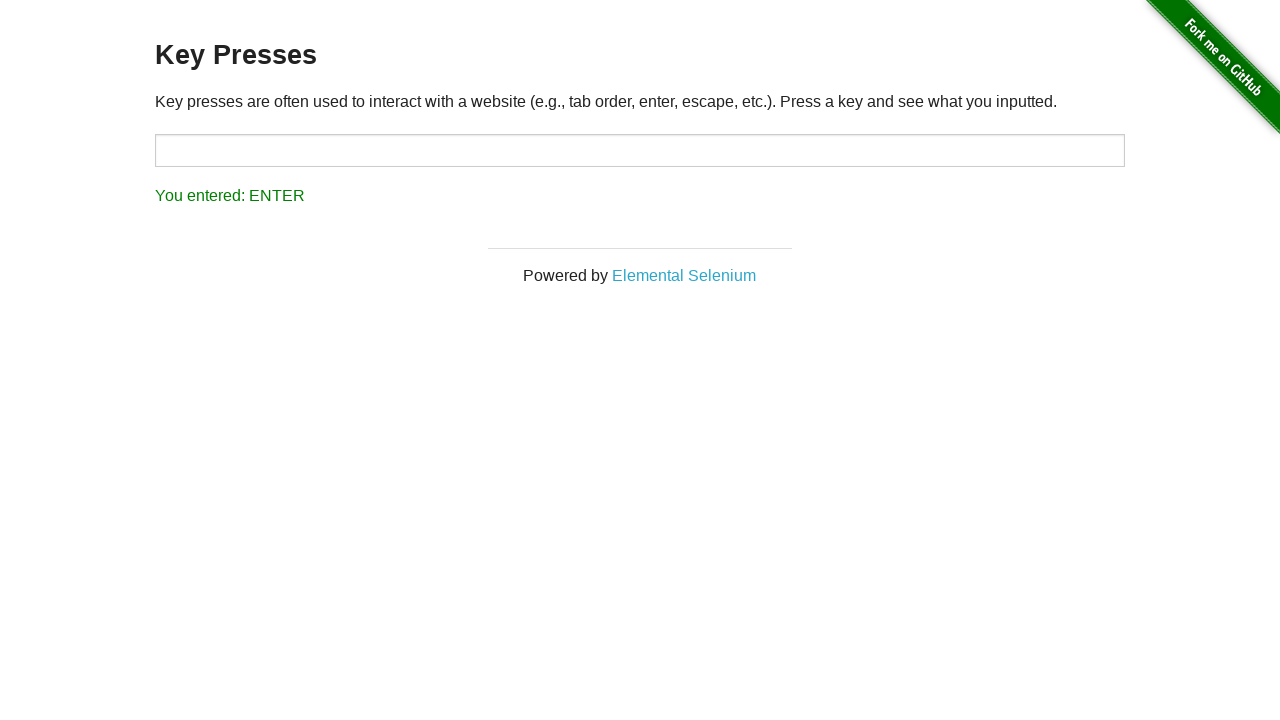

Retrieved result text content
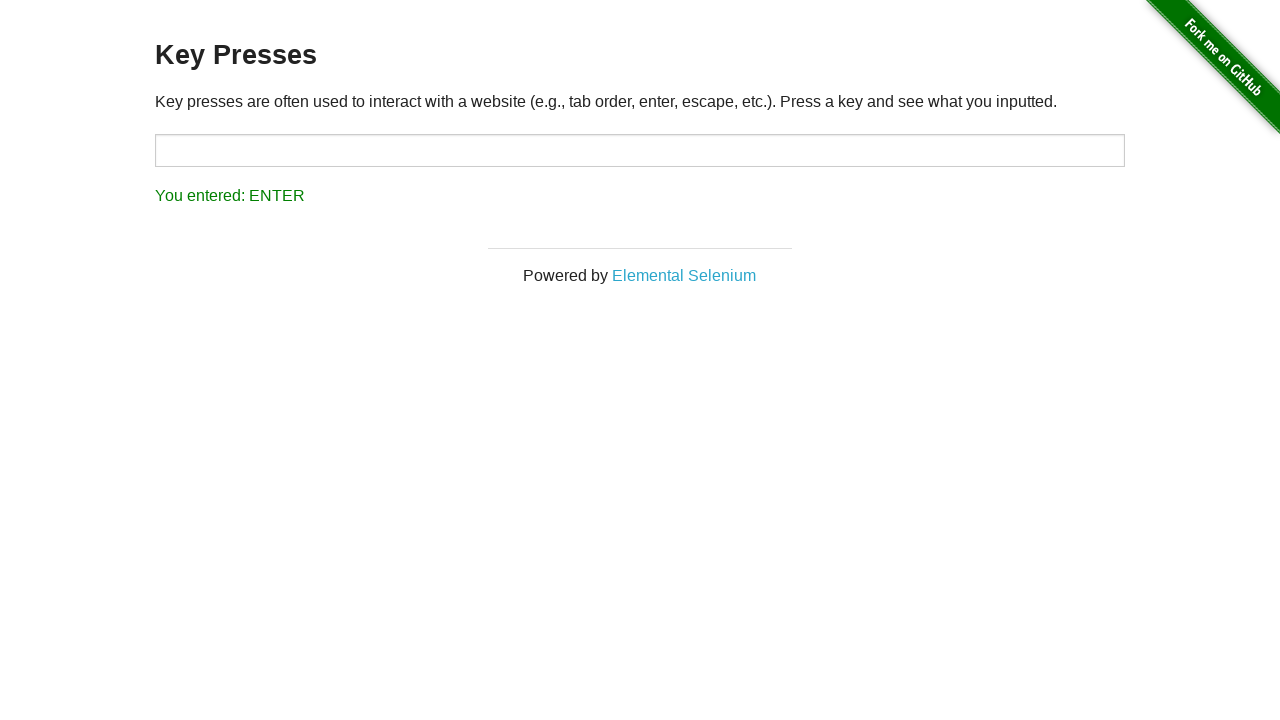

Verified ENTER key press was correctly detected and displayed
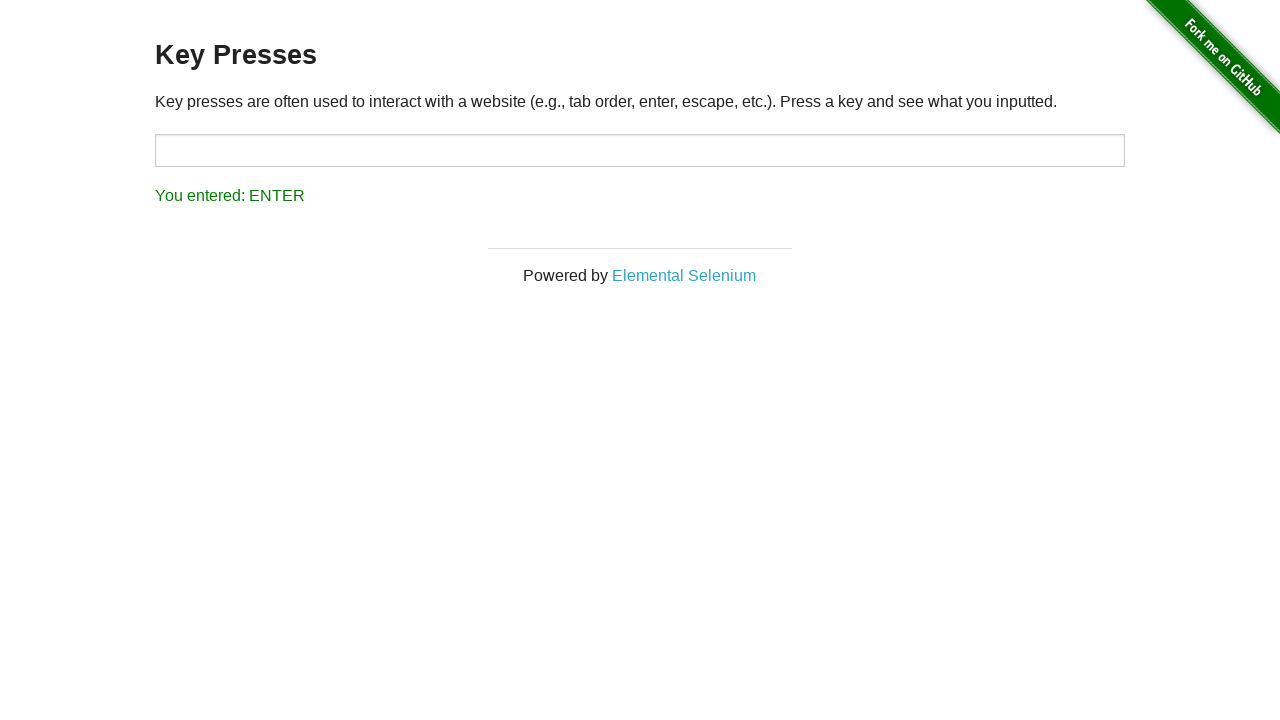

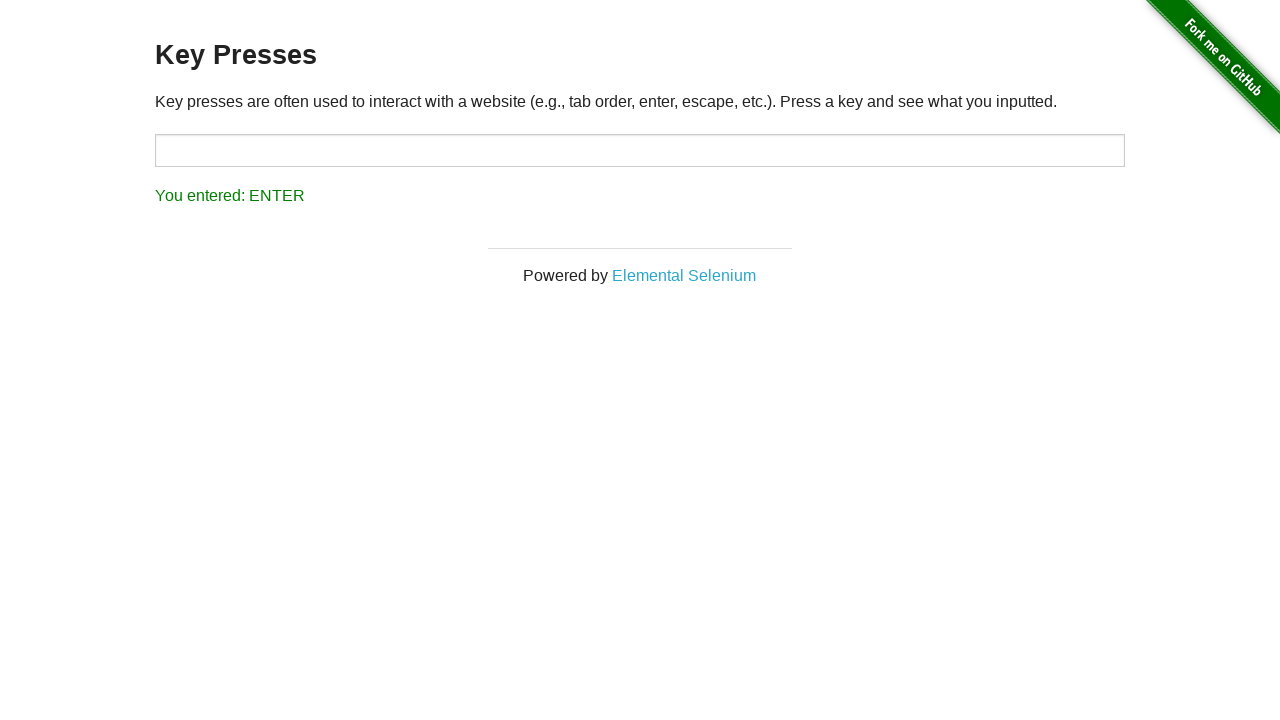